Navigates to a Brazilian vehicle auction listing page (Leilomaster) and maximizes the browser window to view vehicle listings.

Starting URL: https://www.leilomaster.com.br/veiculos?dados.VEI_TIPO.keyword=Categoria%3A+Ve%C3%ADculos%7CVe%C3%ADculos&pagina=1

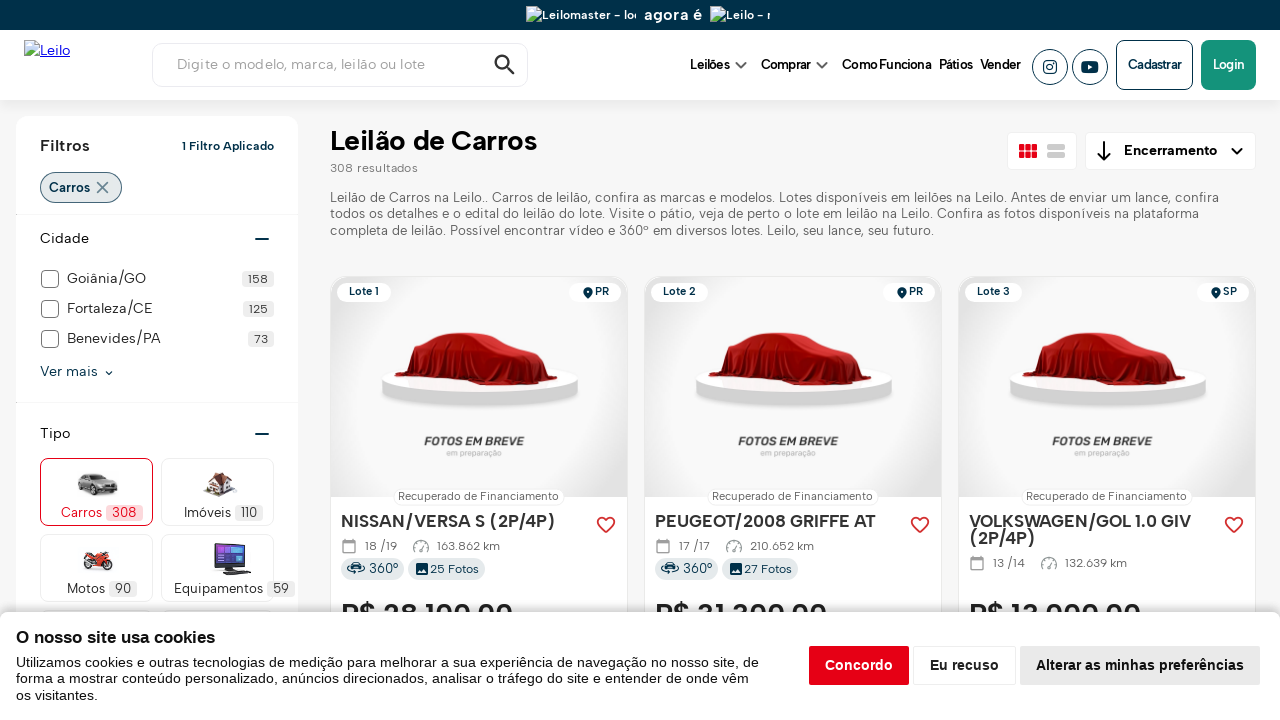

Set viewport size to 1920x1080
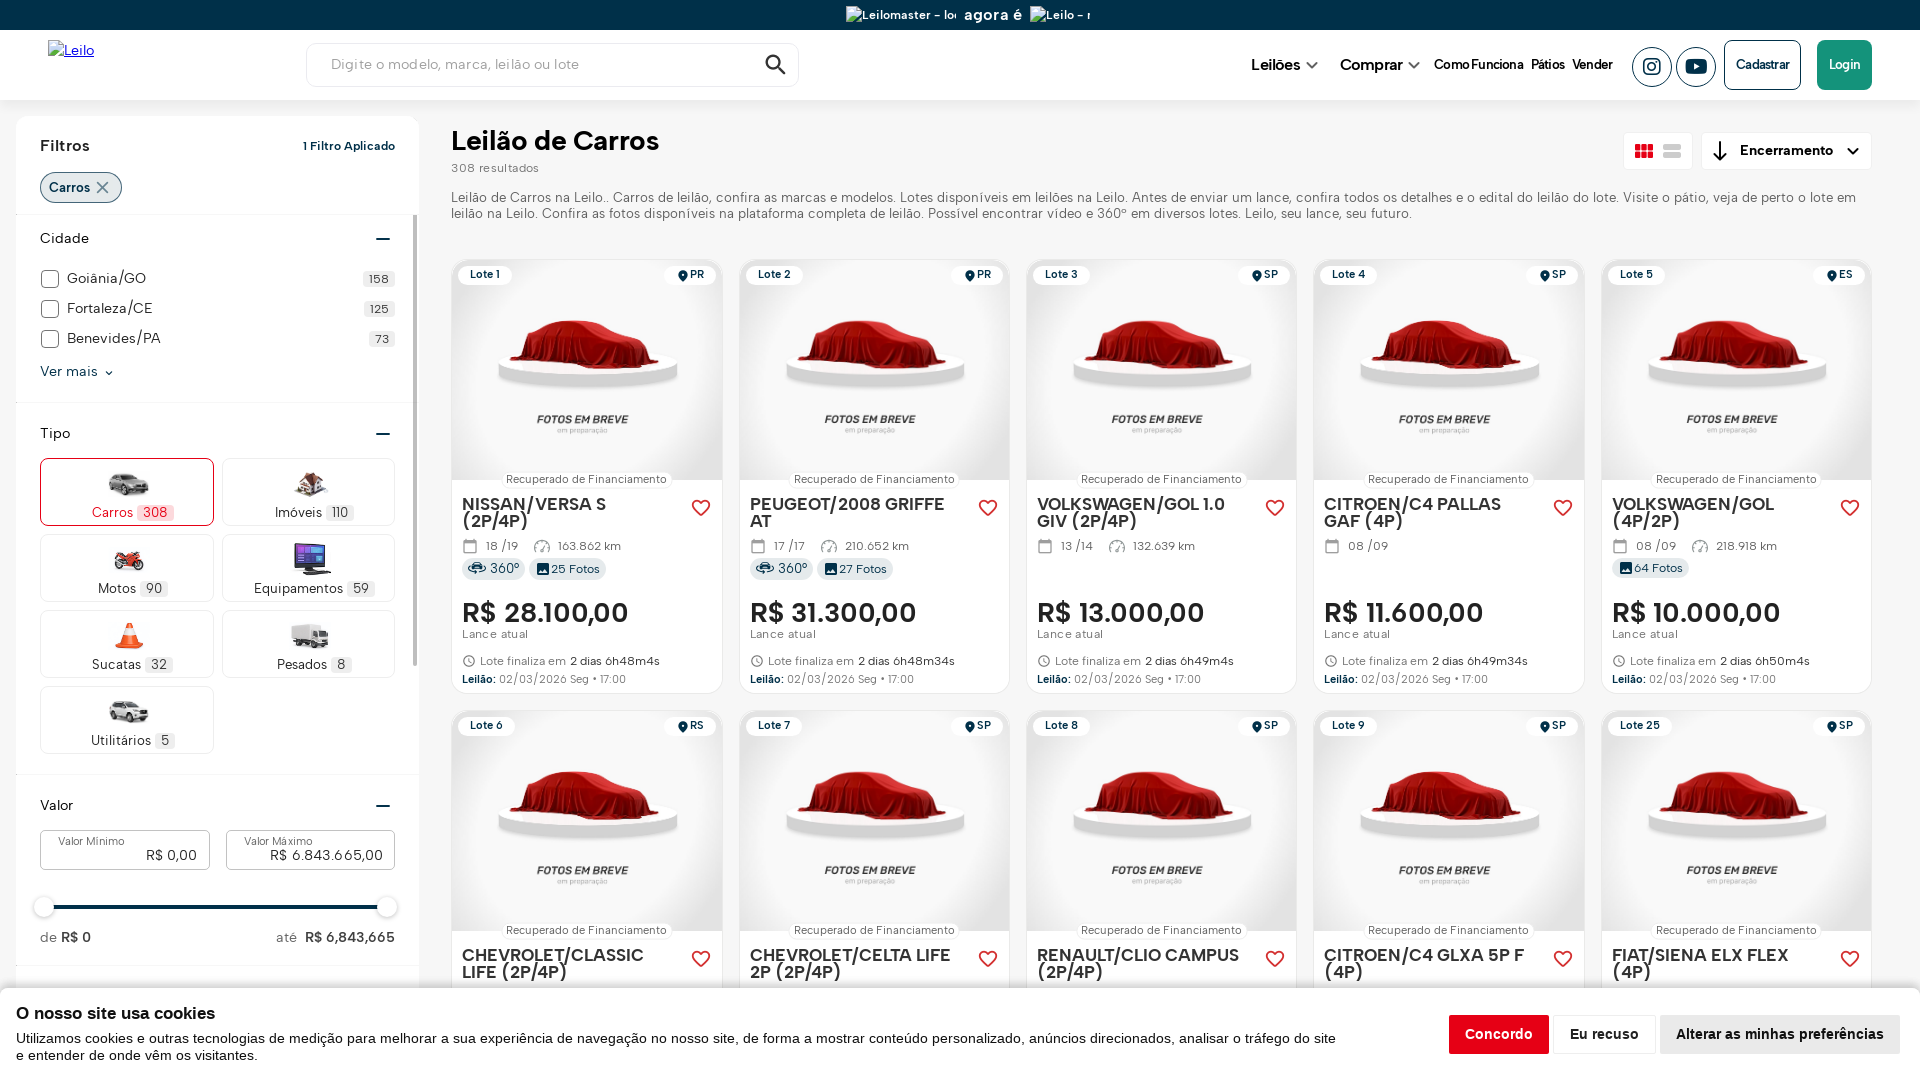

Waited for page to reach networkidle state
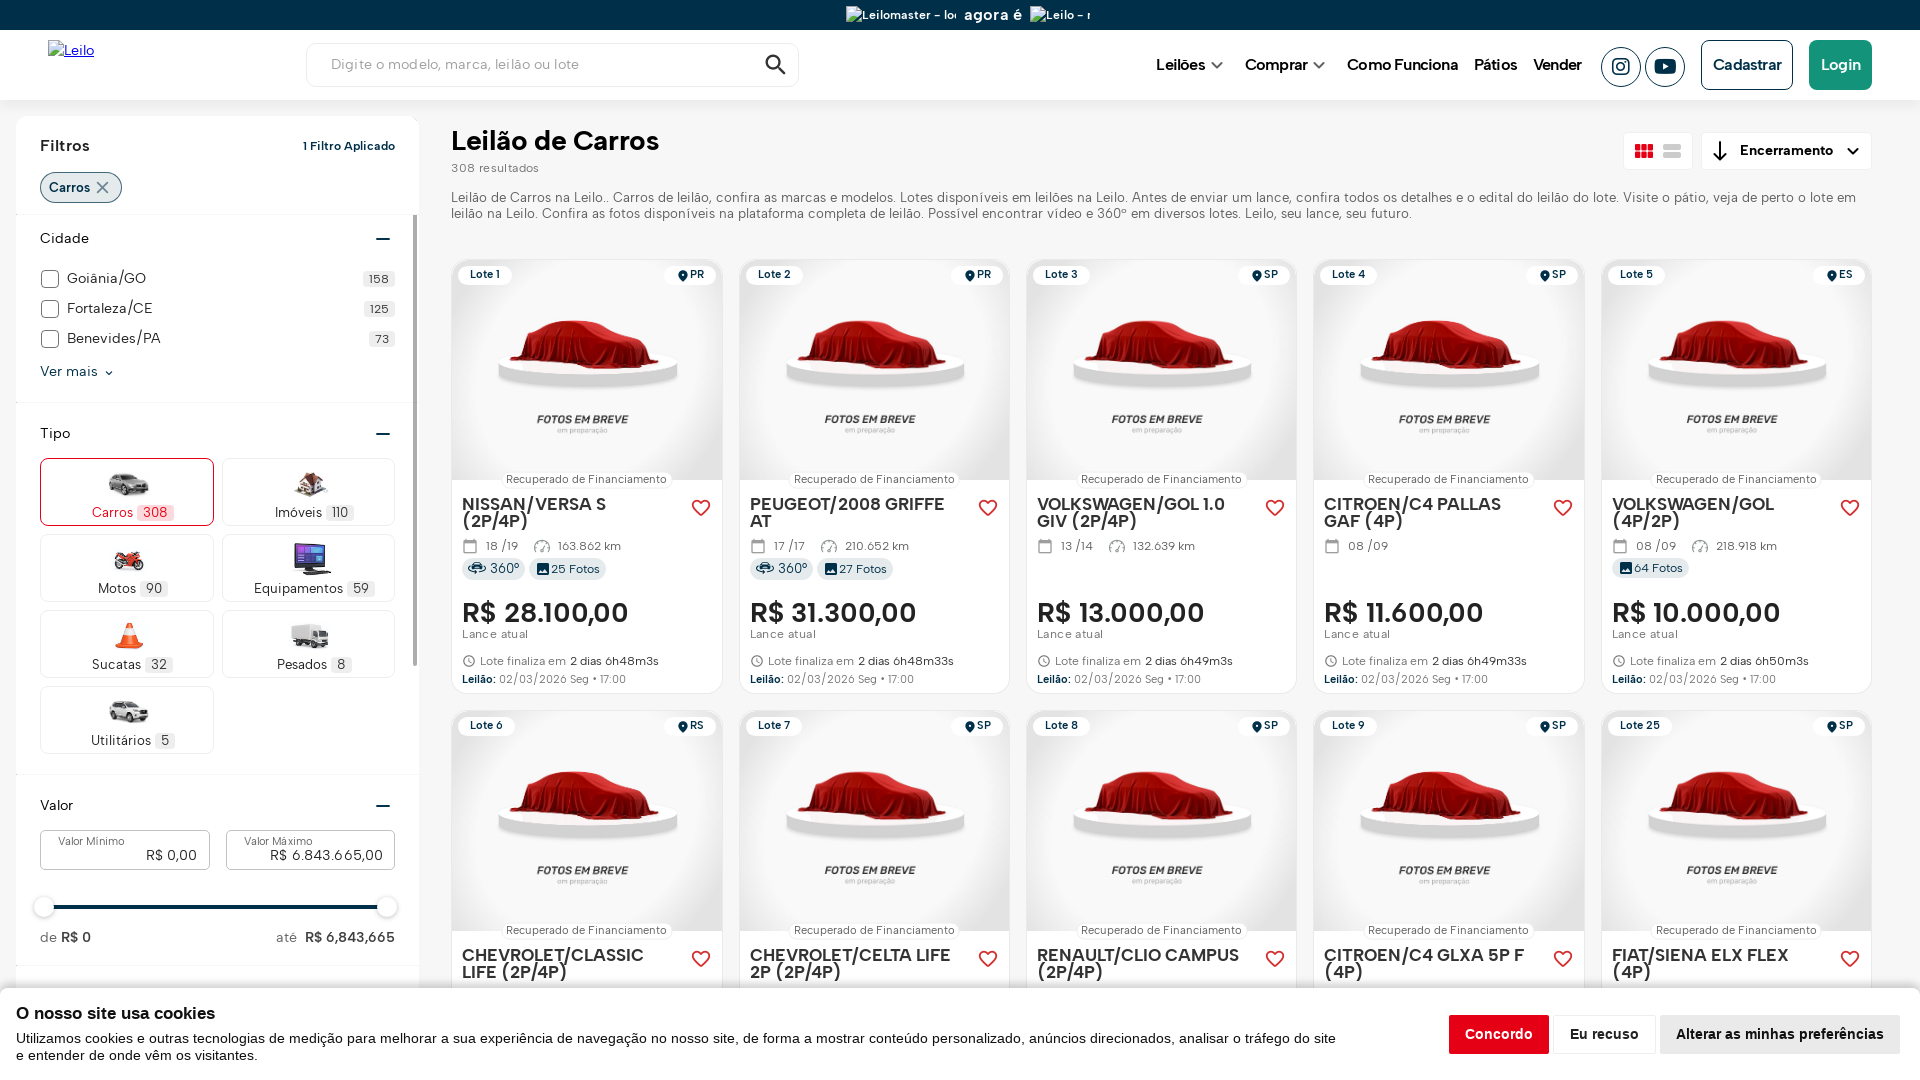

Vehicle listings loaded on the Leilomaster page
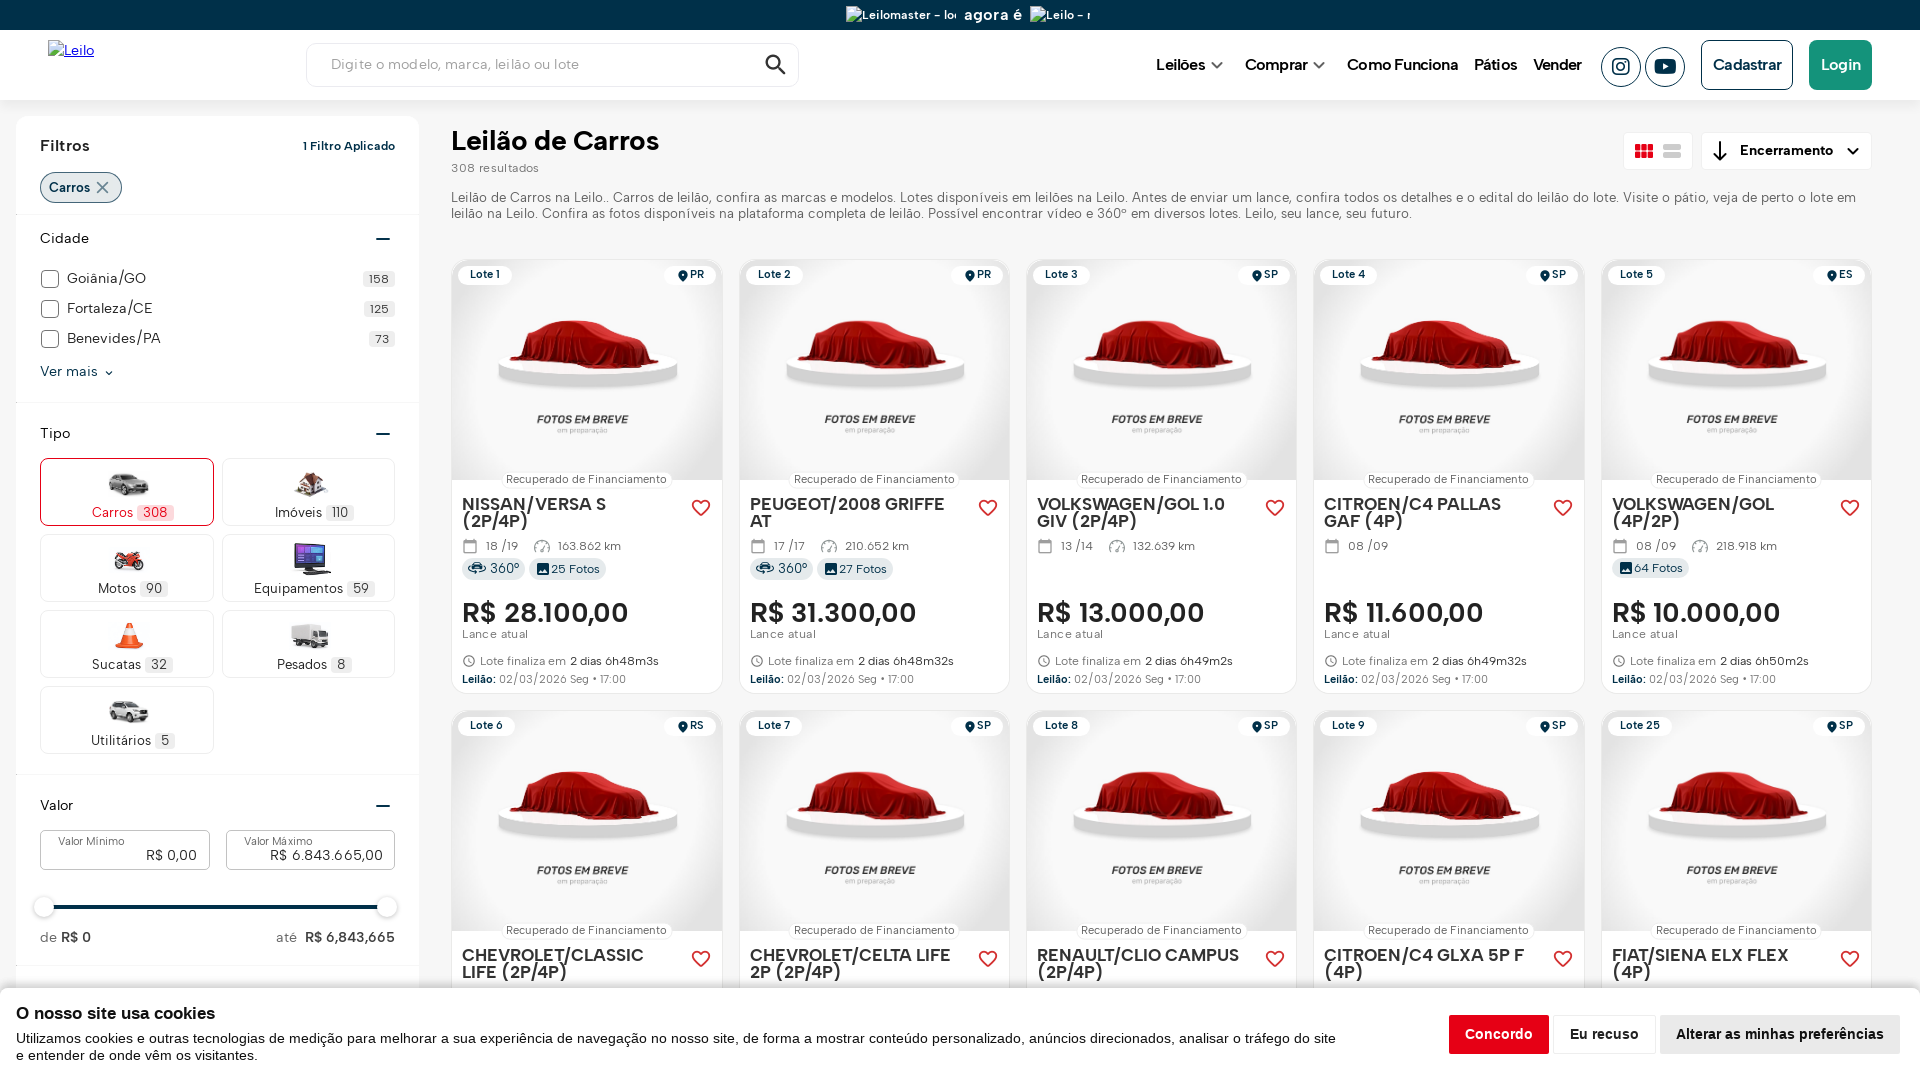

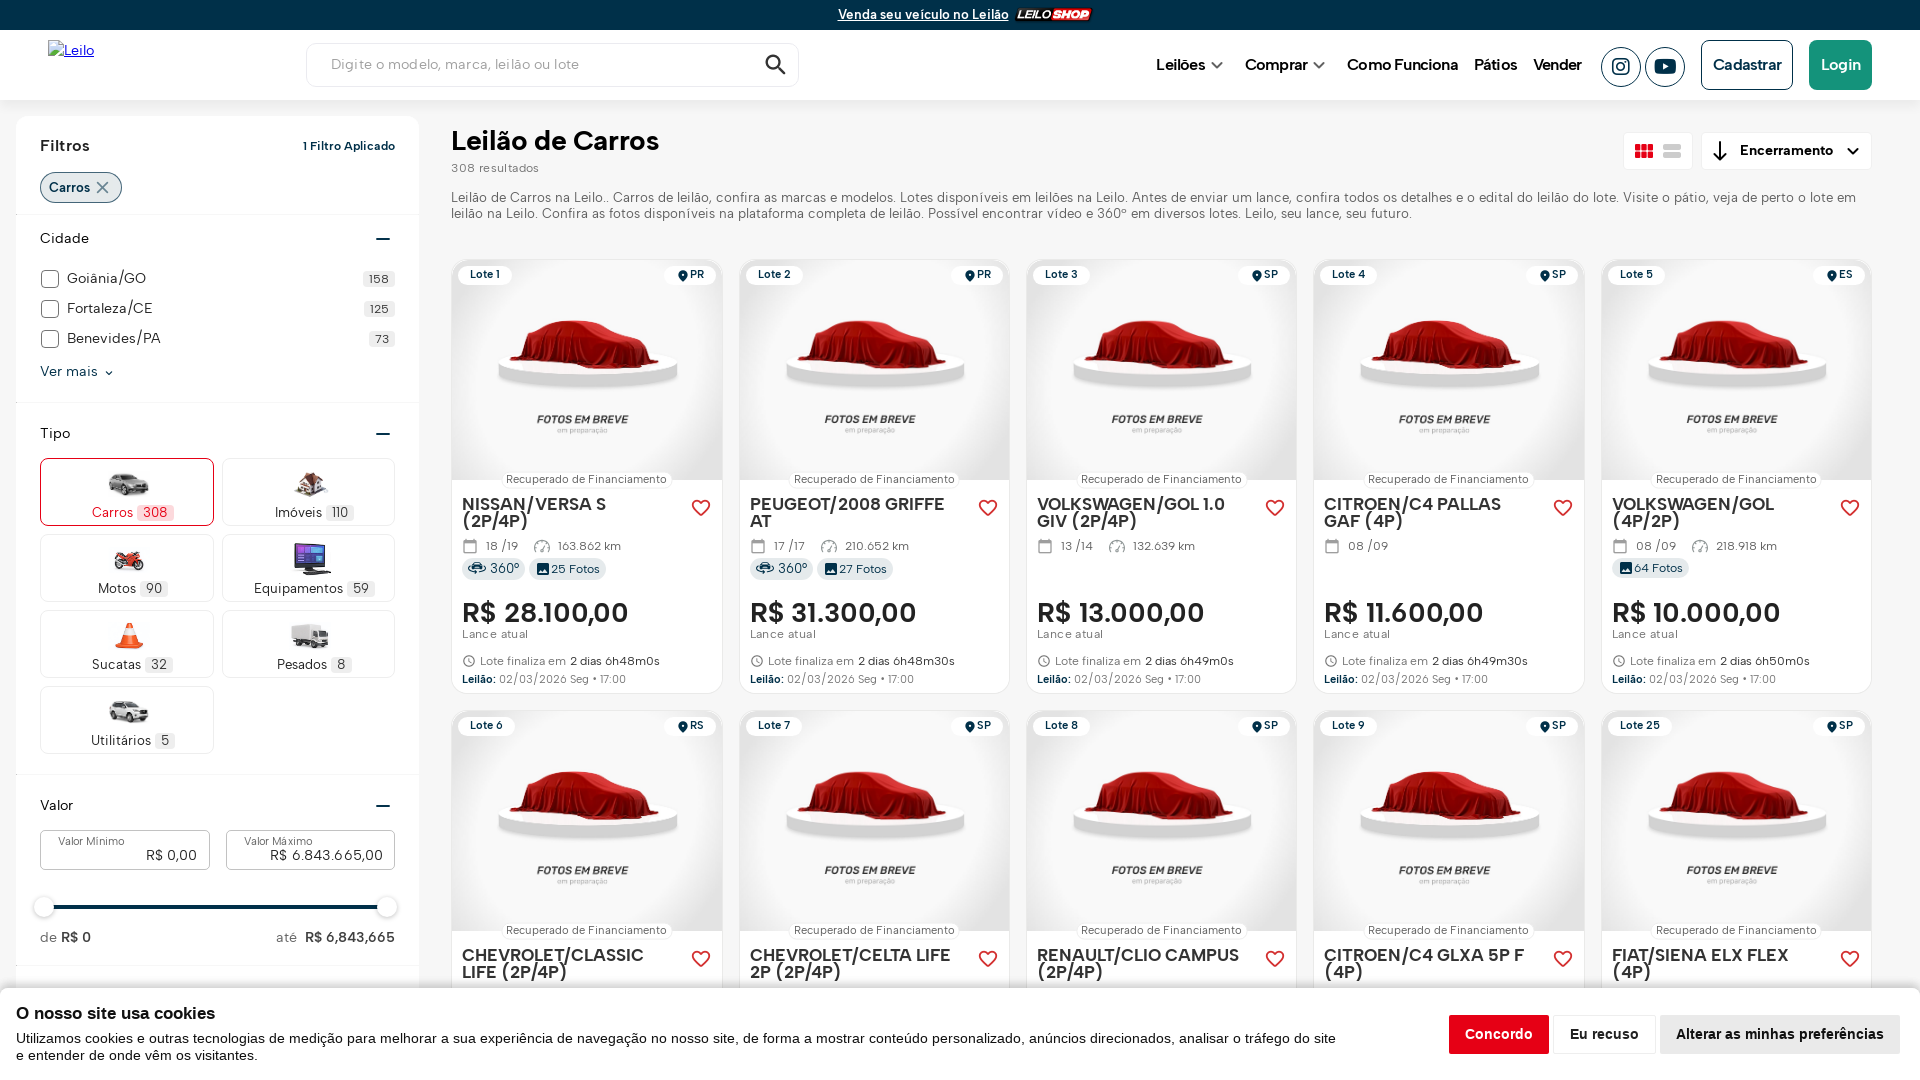